Tests A/B test opt-out functionality by visiting the A/B test page, adding an opt-out cookie, refreshing the page, and verifying the heading changes to "No A/B Test"

Starting URL: http://the-internet.herokuapp.com/abtest

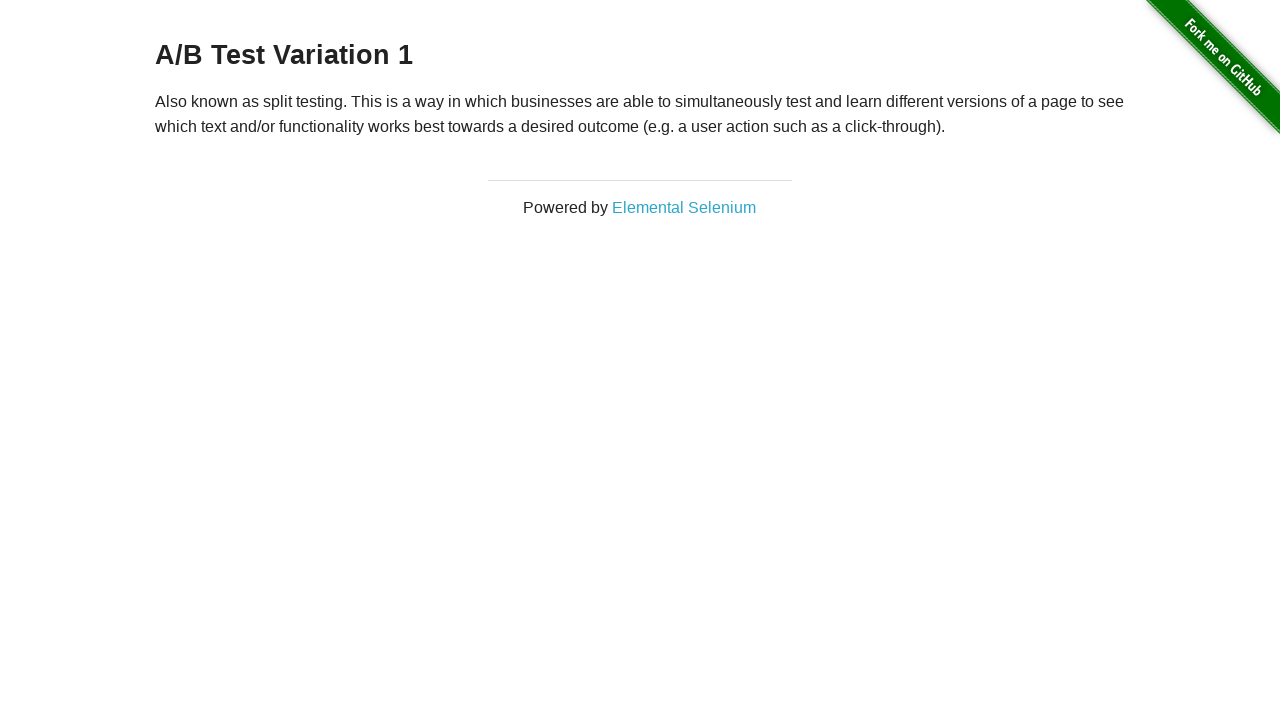

Retrieved initial heading text from A/B test page
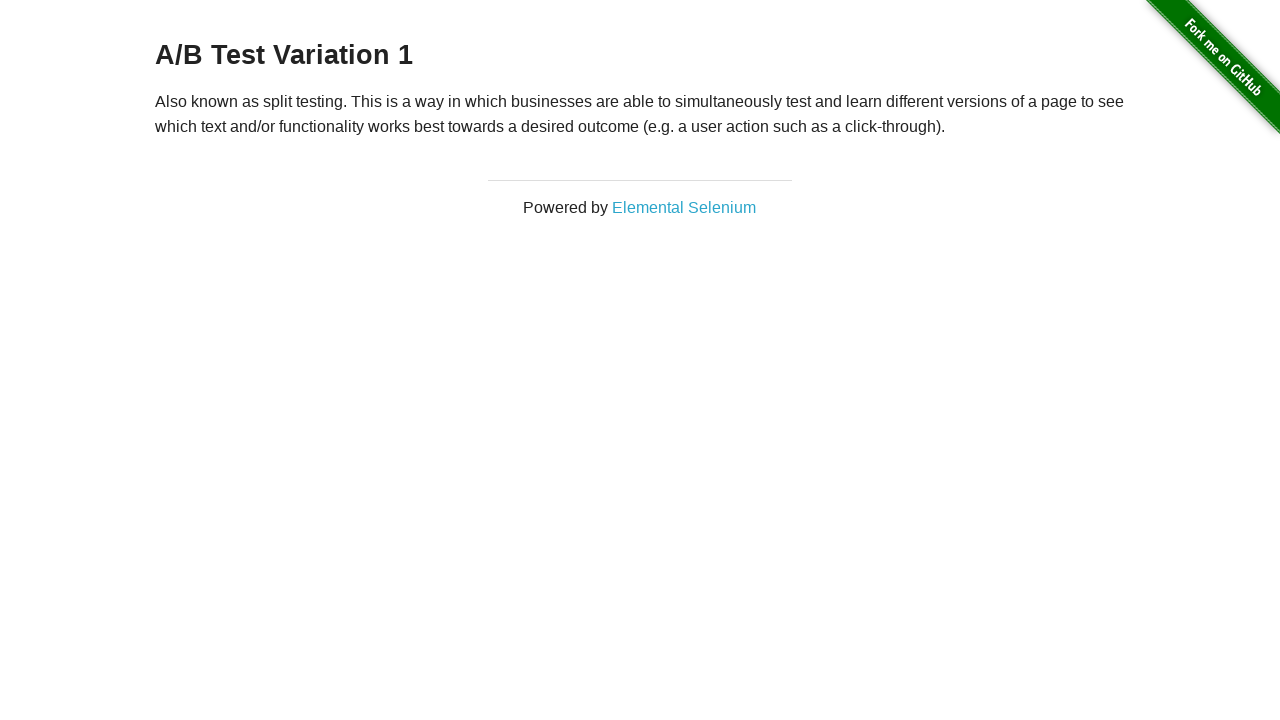

Added optimizelyOptOut cookie to opt out of A/B test
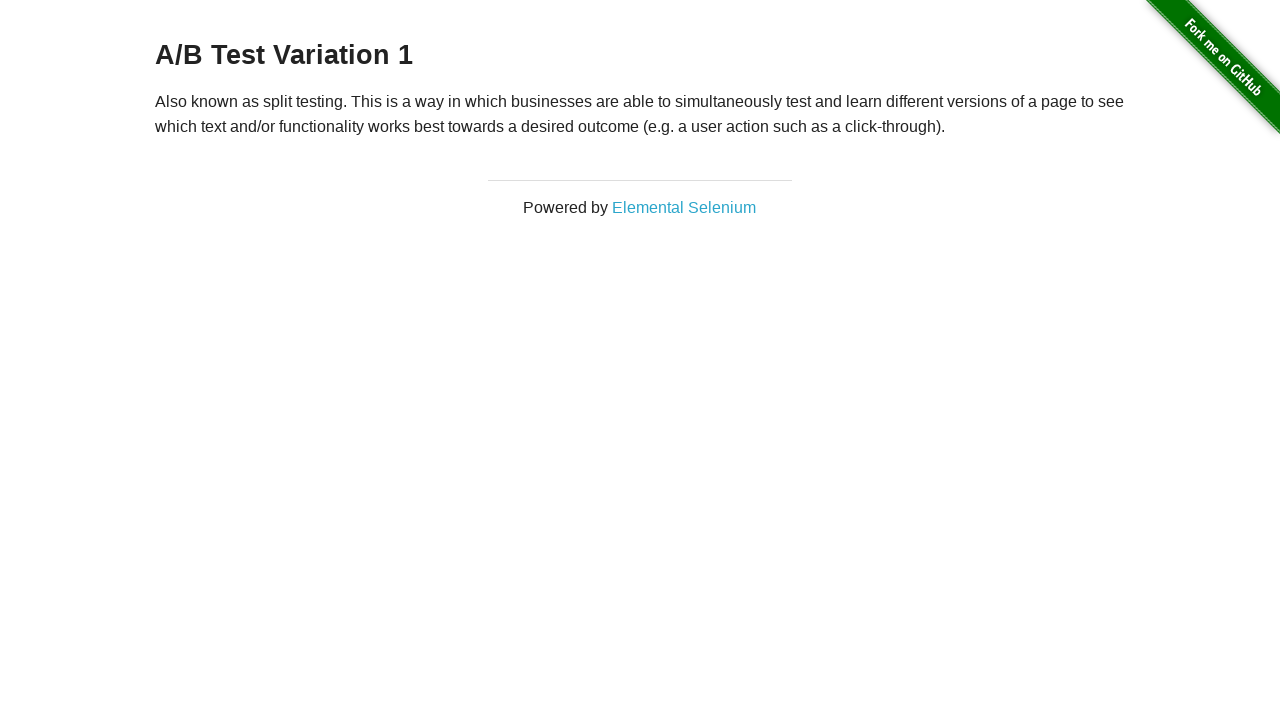

Reloaded page after adding opt-out cookie
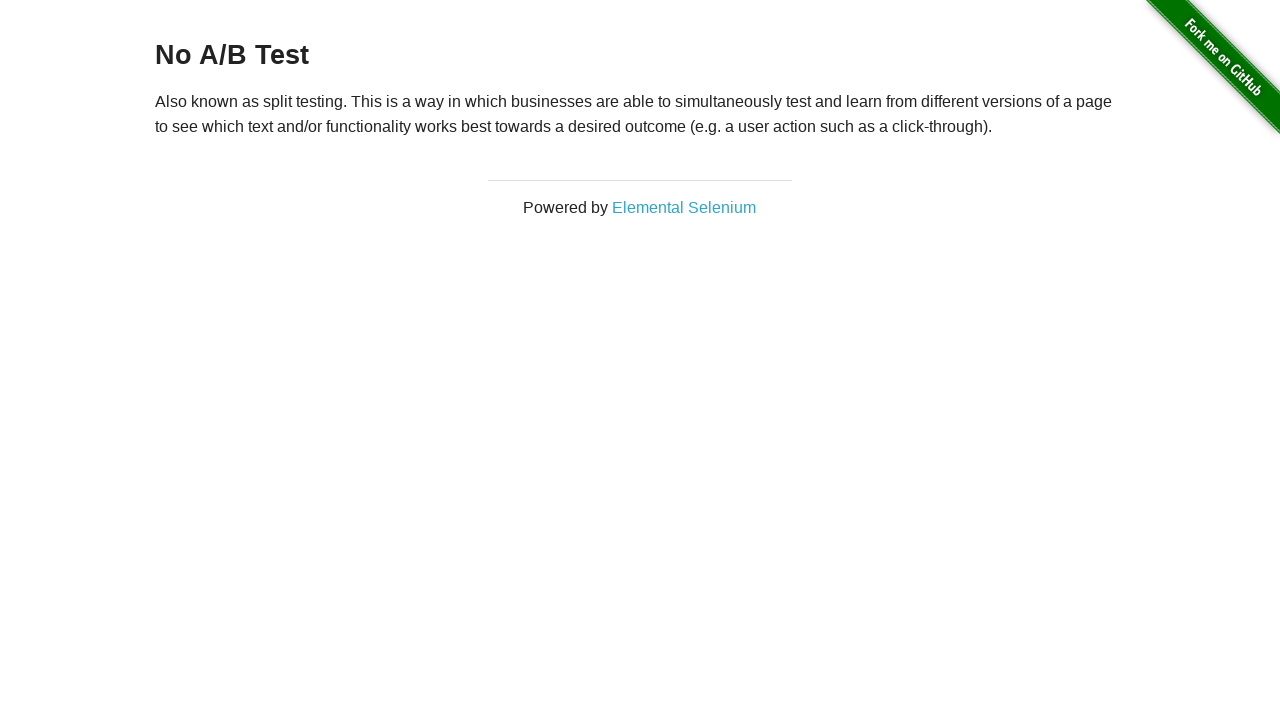

Retrieved heading text after opt-out to verify change
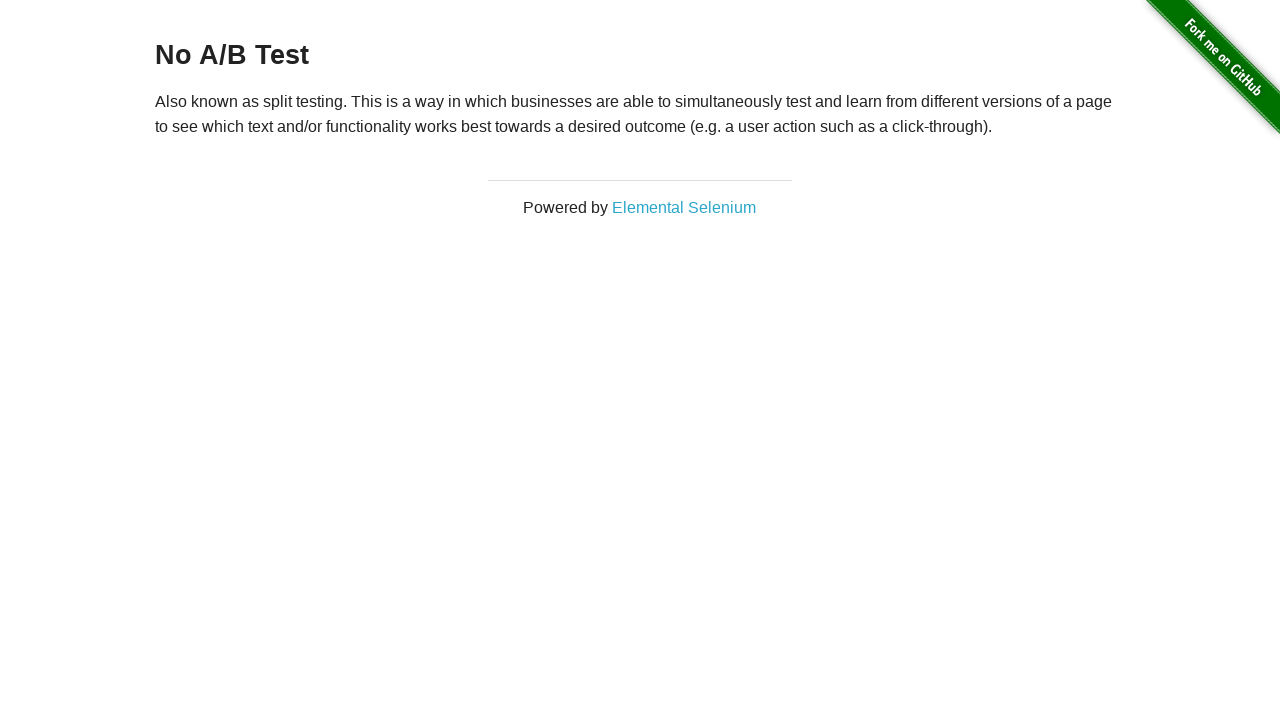

Verified heading changed to 'No A/B Test' after opt-out
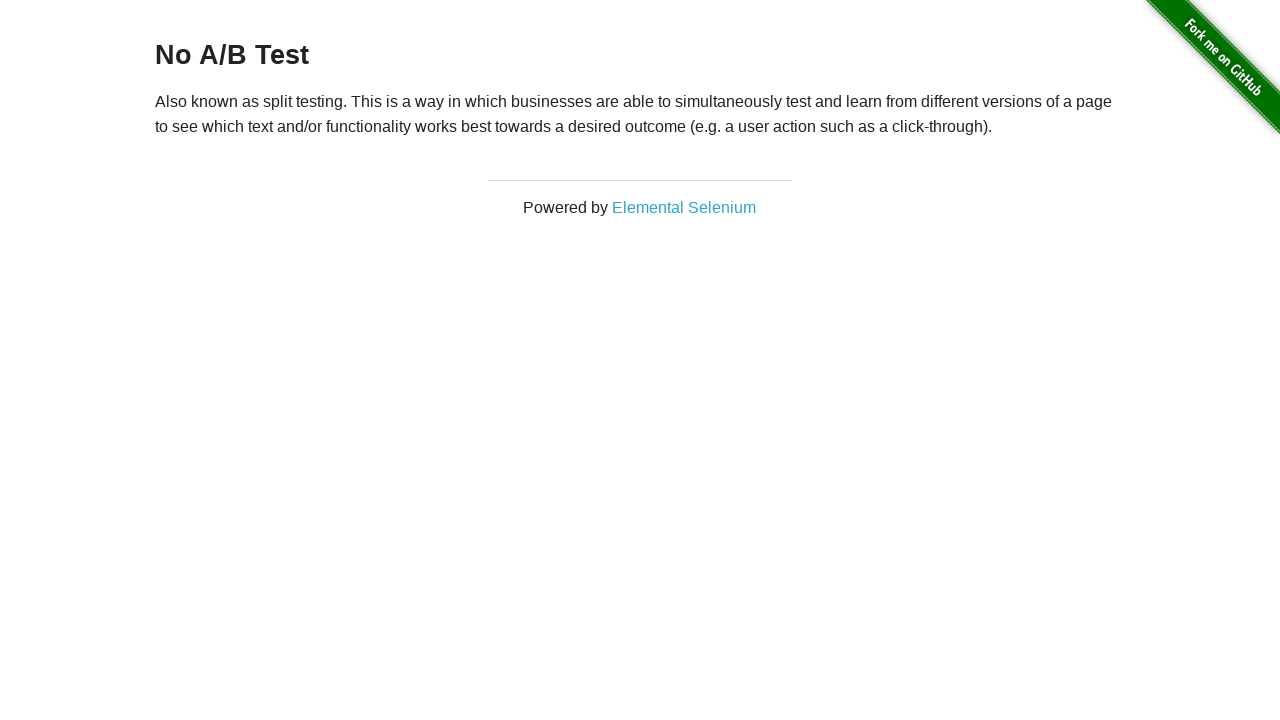

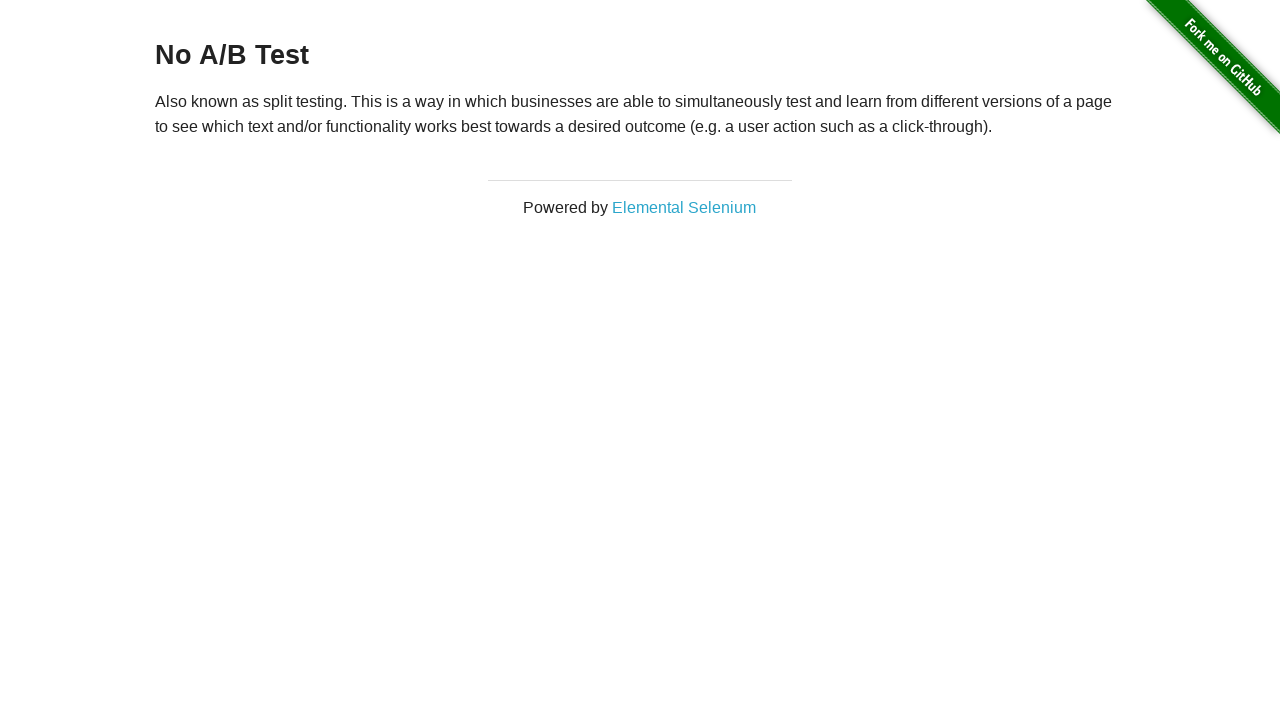